Navigates to DCinside Tree Gallery and verifies that article listings are displayed on the page

Starting URL: https://gall.dcinside.com/board/lists/?id=tree

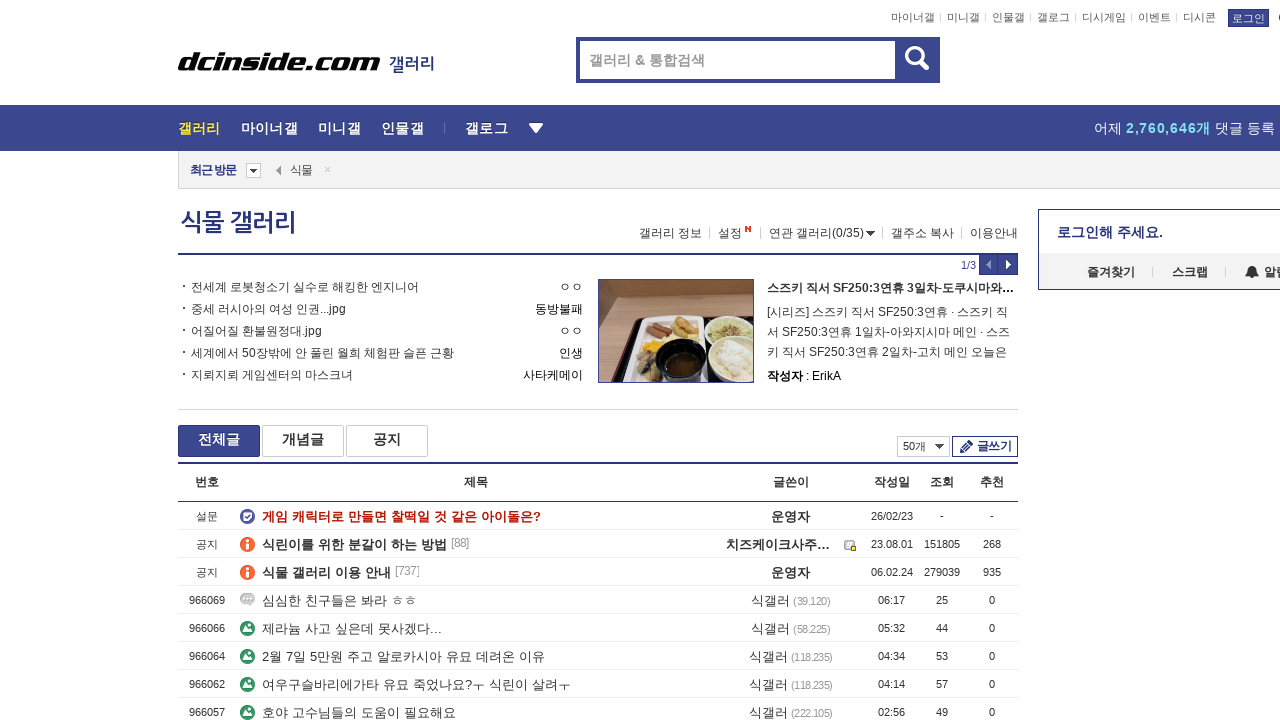

Waited 1000ms for page to load
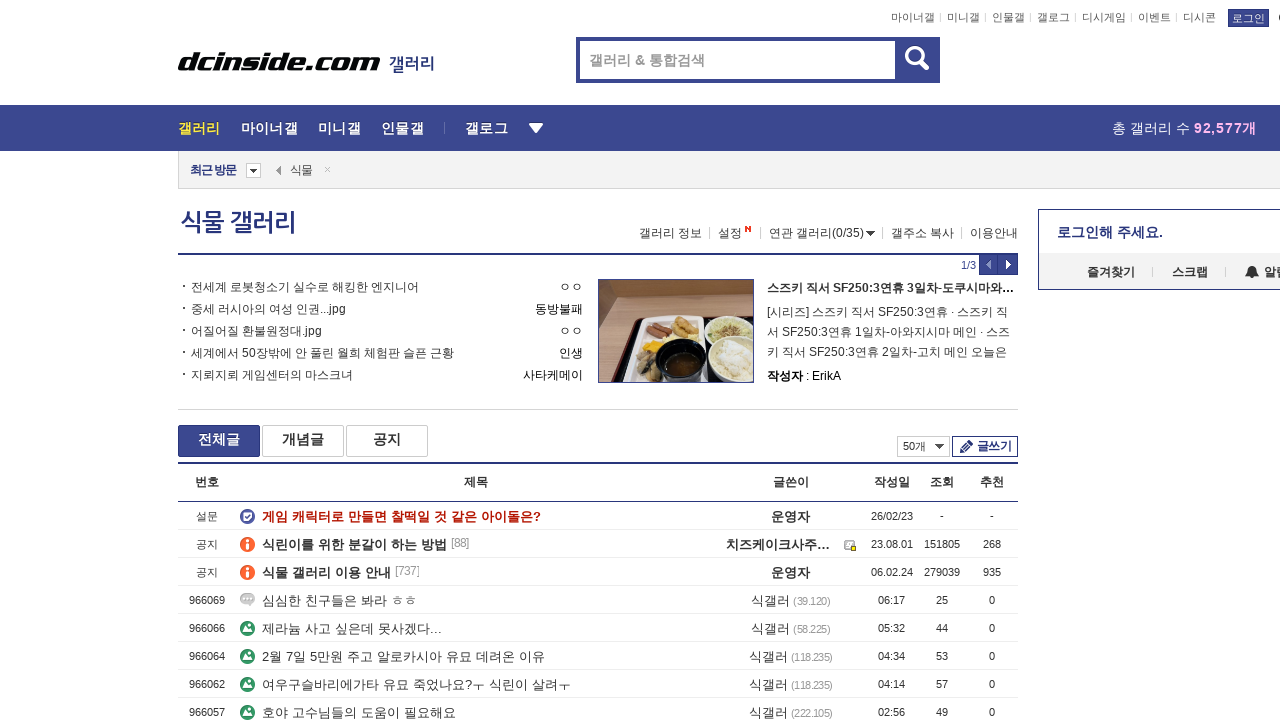

Article list container loaded
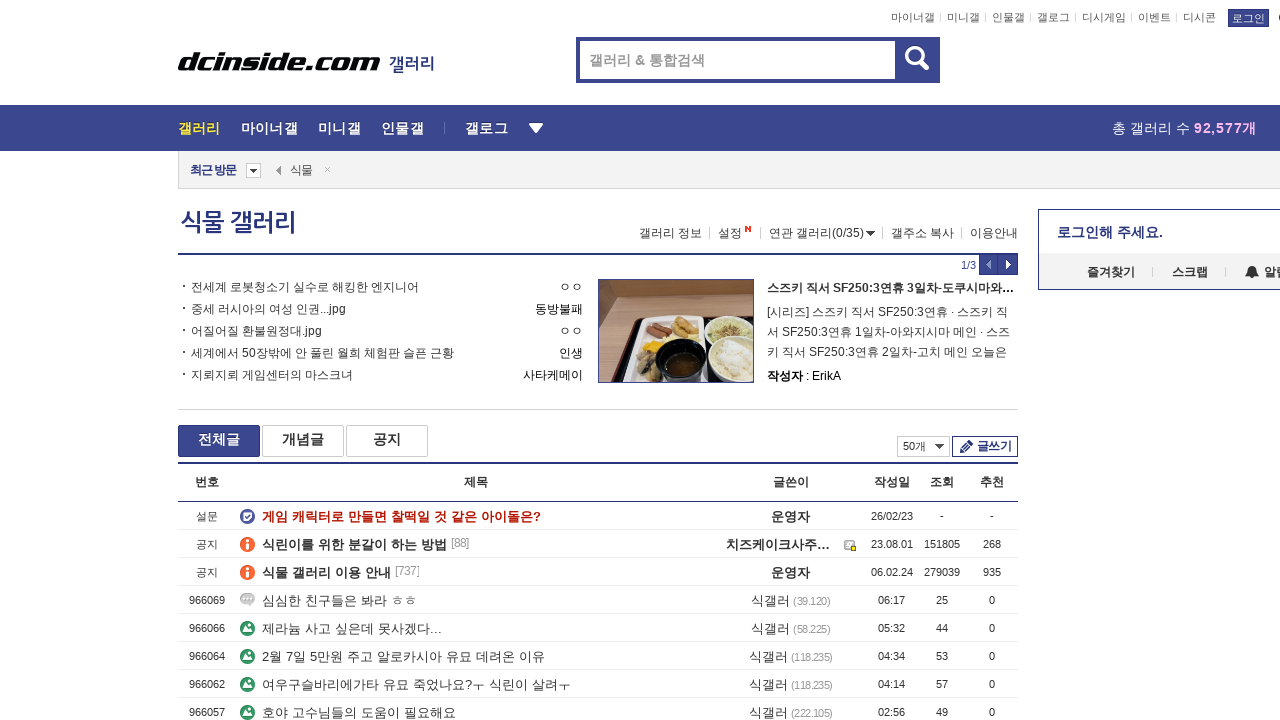

Article number elements verified
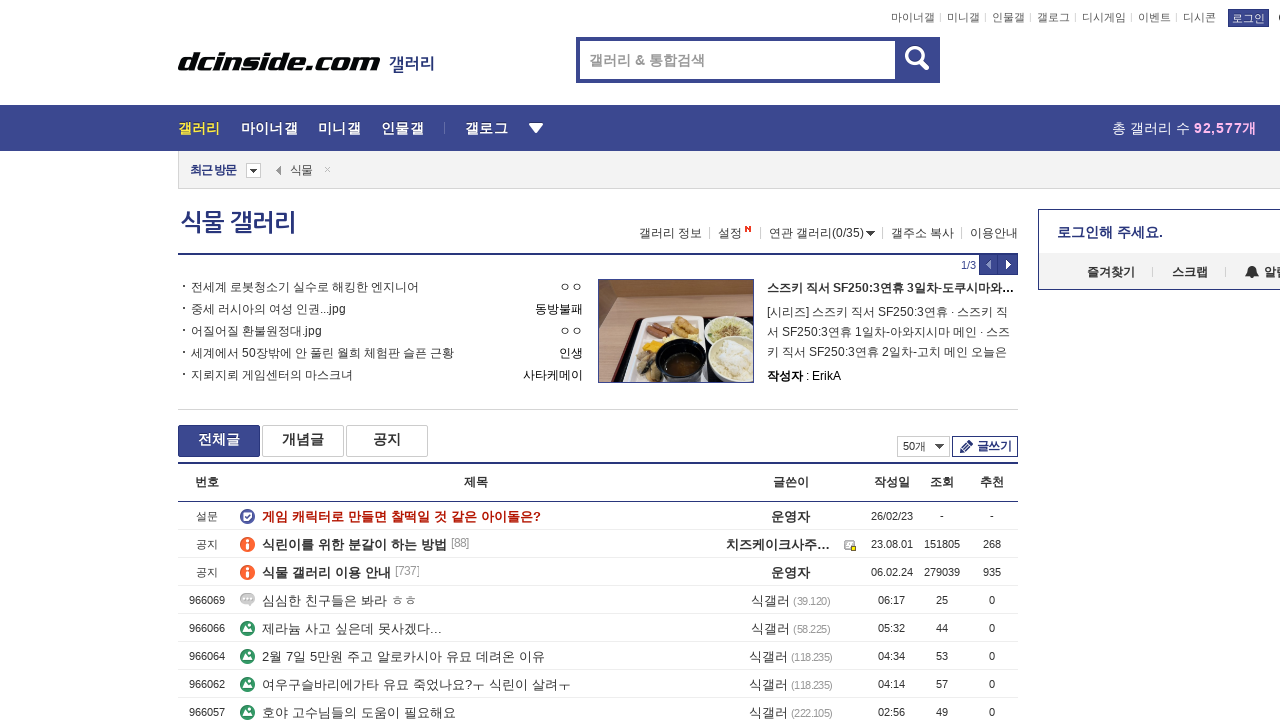

Article title elements verified
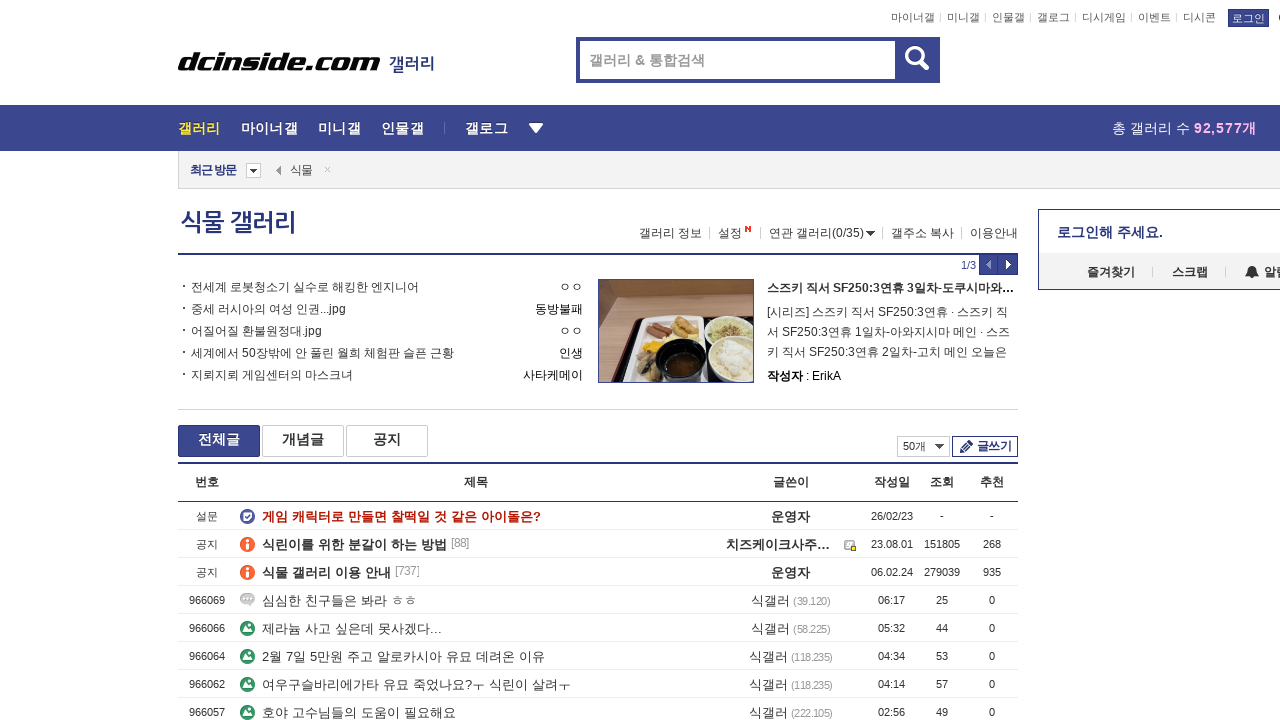

Article writer elements verified
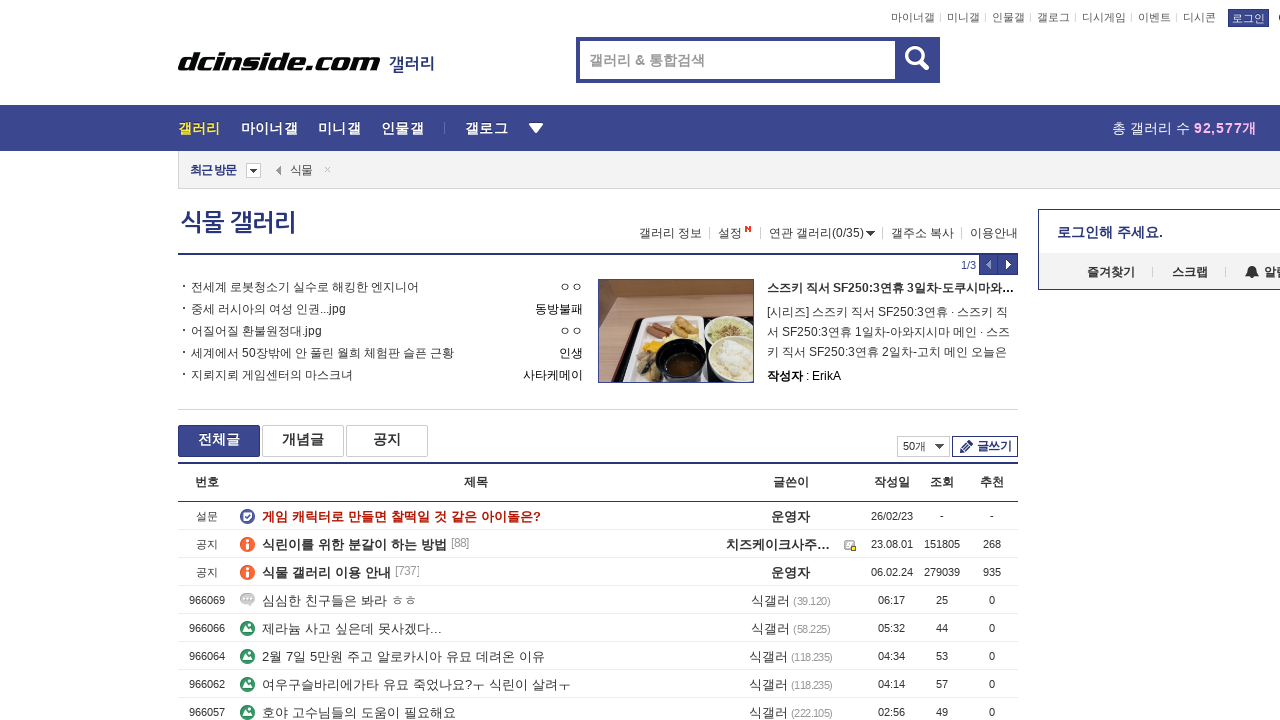

Article date elements verified
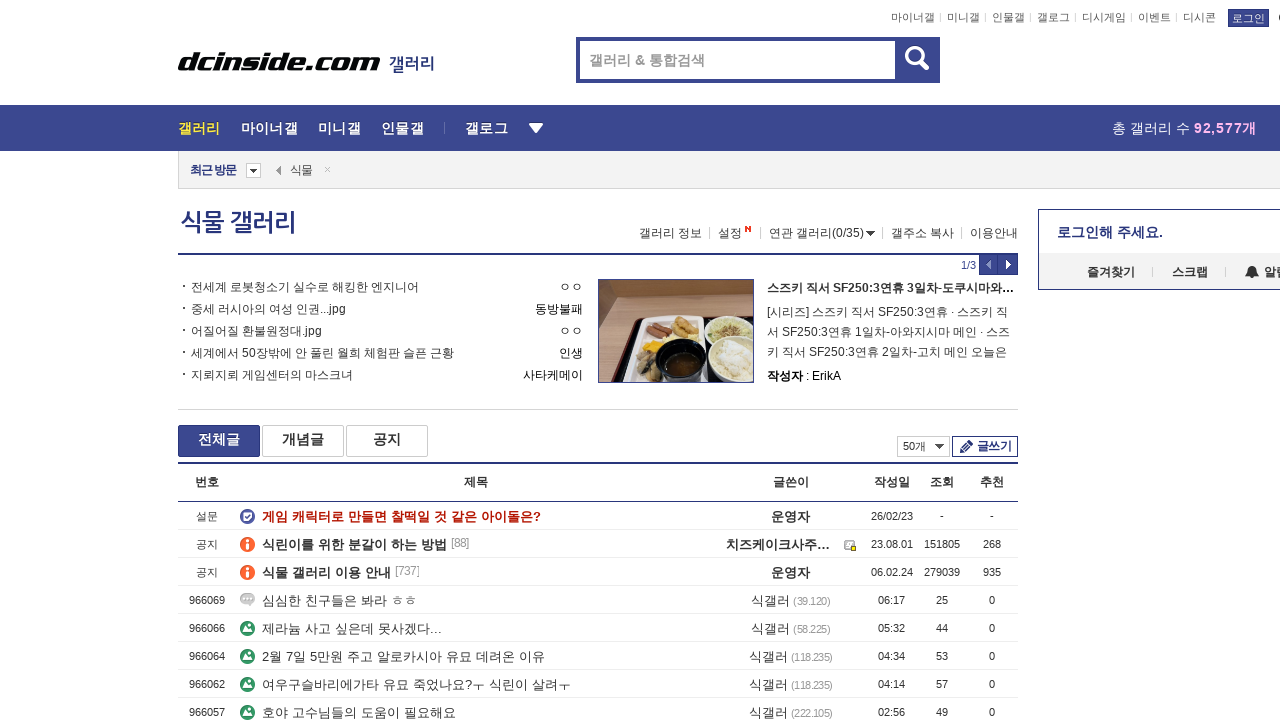

Article view count elements verified
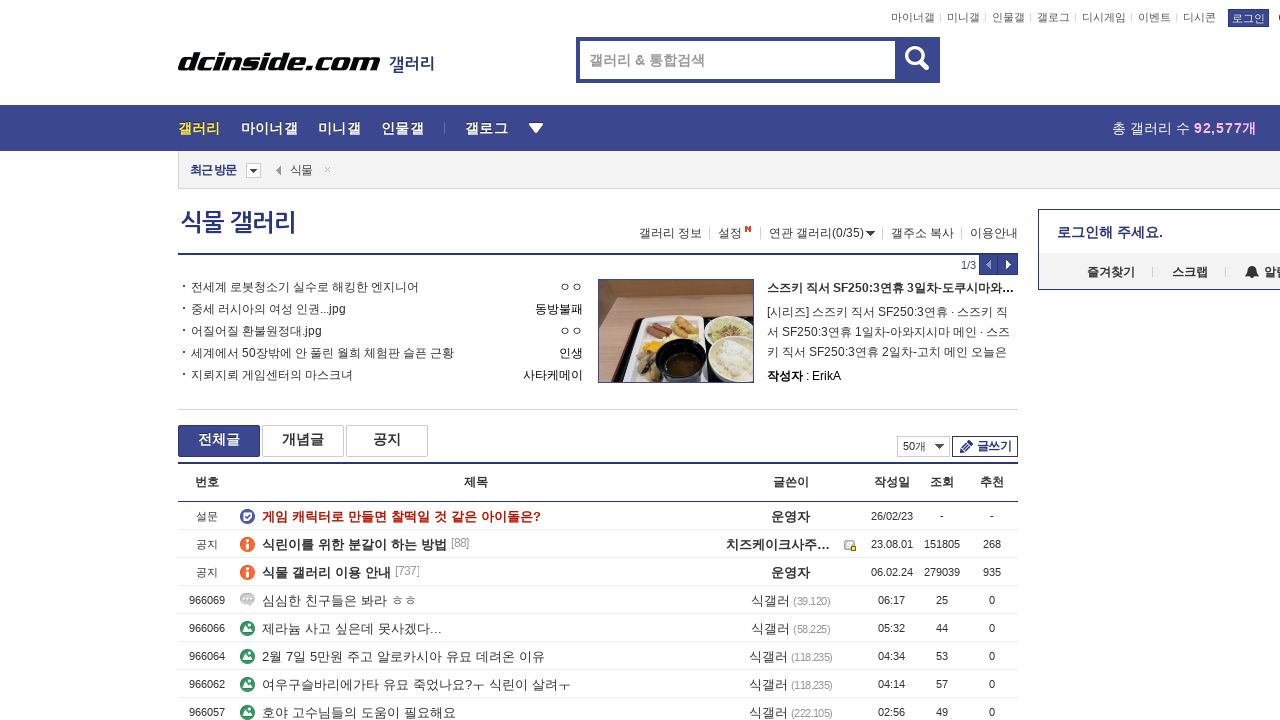

Article recommendation elements verified
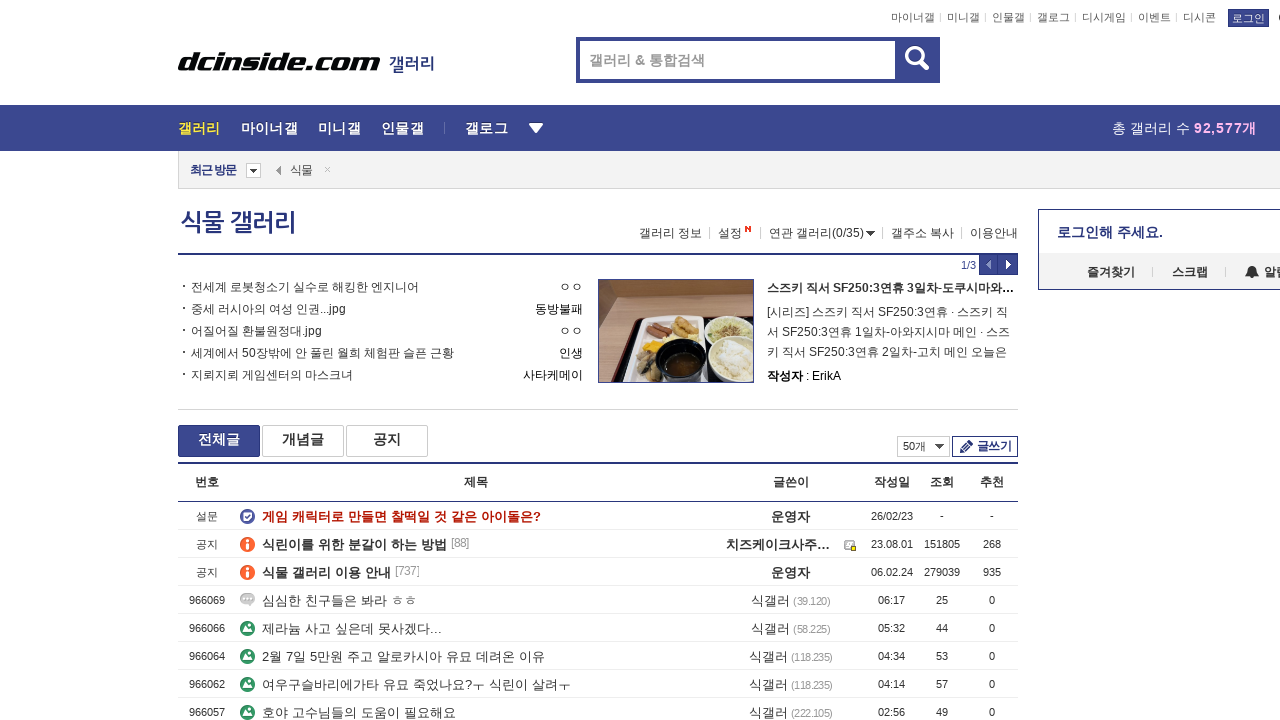

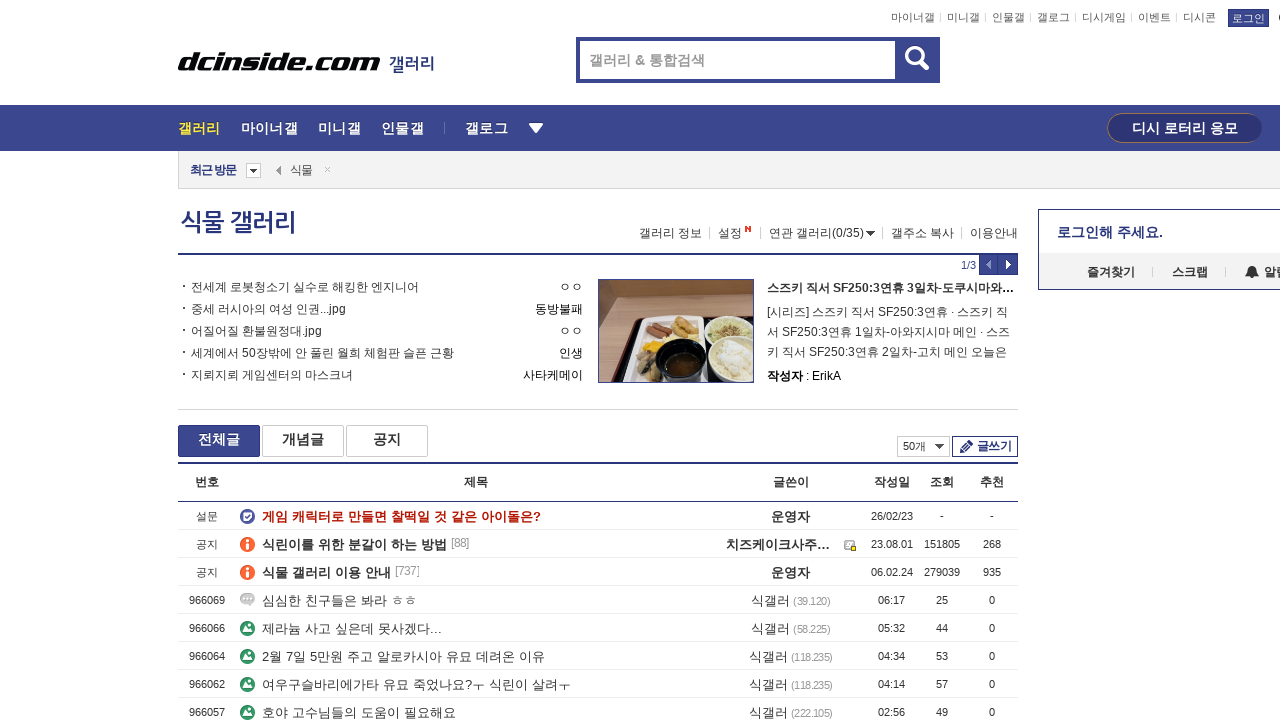